Navigates to a Selenium course content page, clicks on a heading element to expand it, and scrolls to view the element

Starting URL: http://greenstech.in/selenium-course-content.html

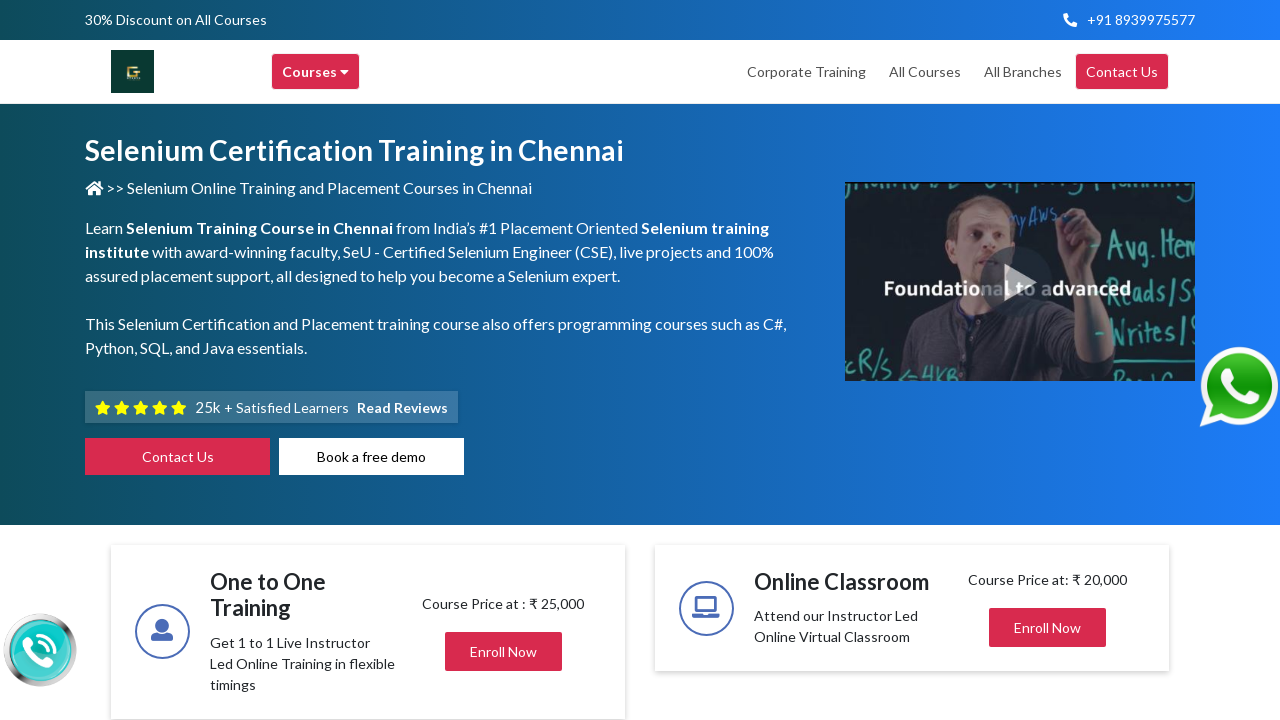

Clicked on heading element with id 'heading302' to expand it at (1048, 361) on xpath=//div[@id='heading302']
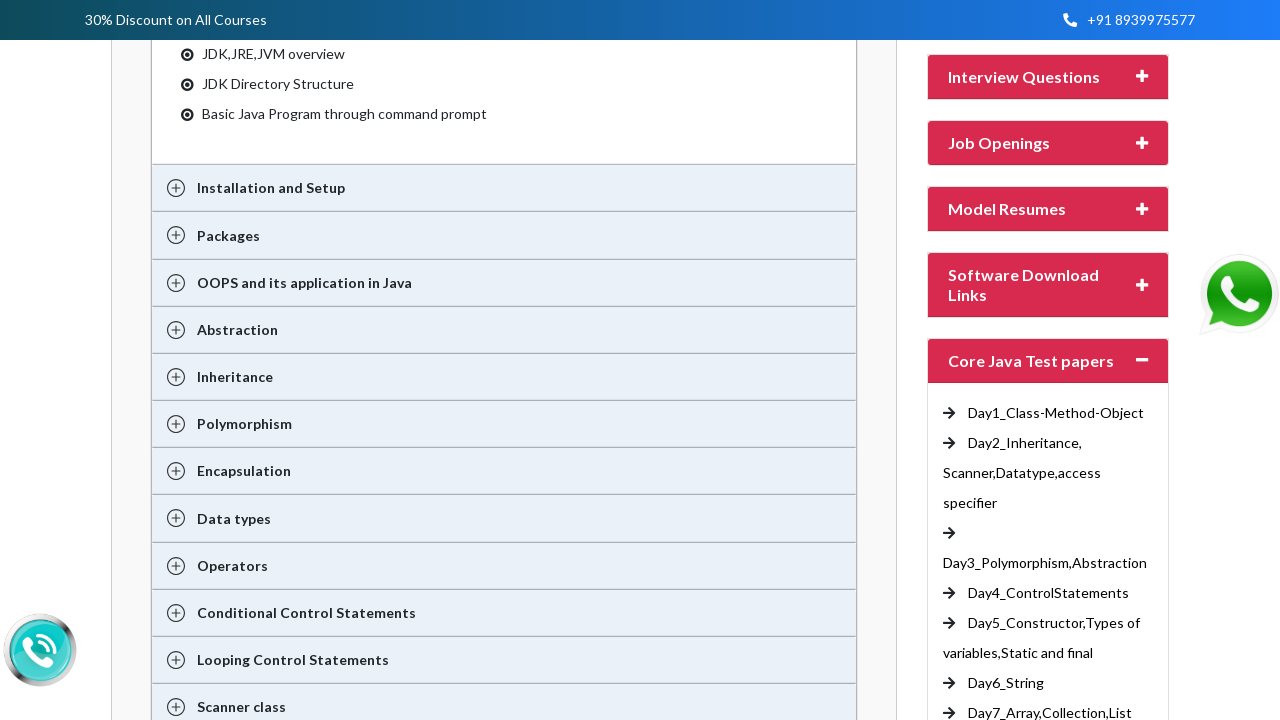

Located heading element with id 'heading302'
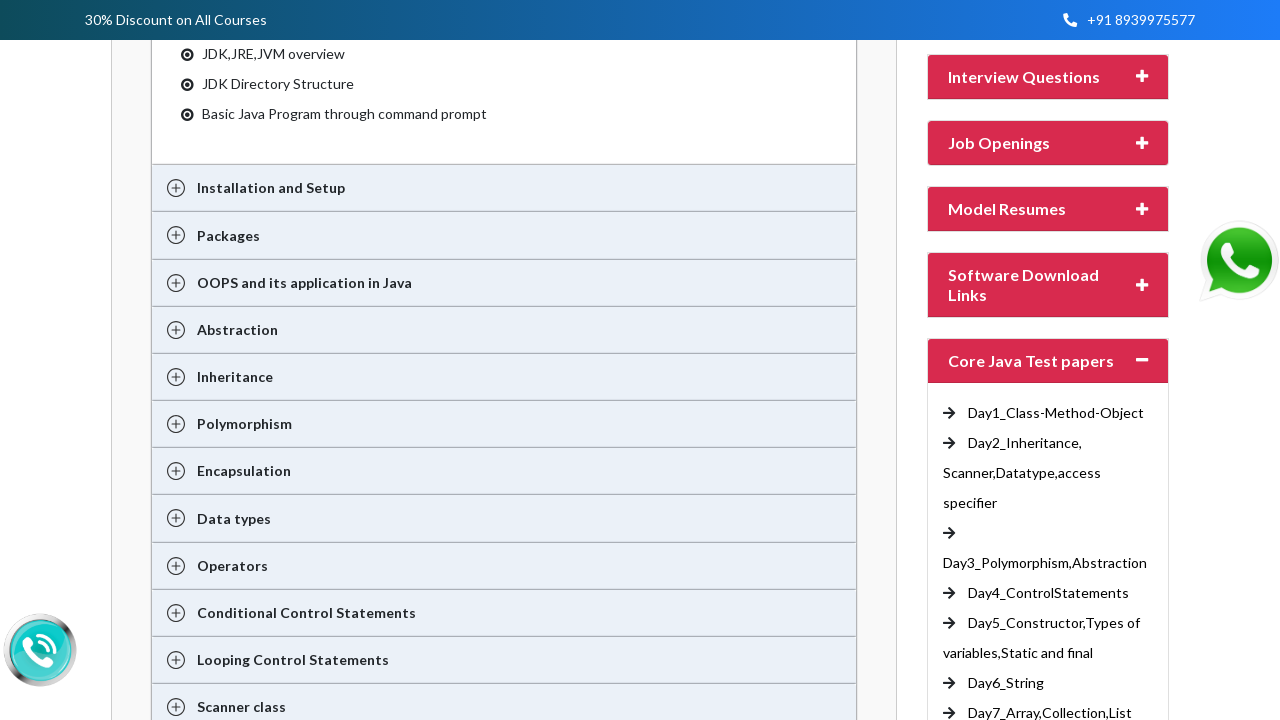

Scrolled heading element into view
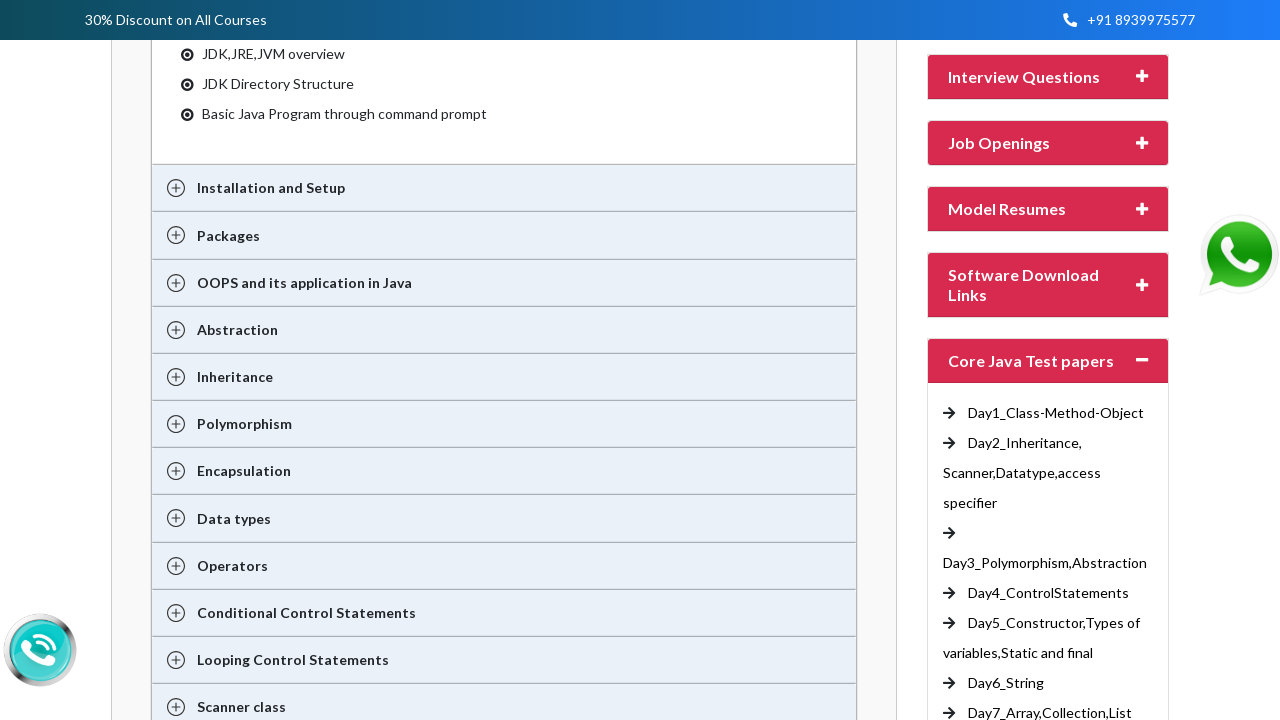

Waited for content to be visible
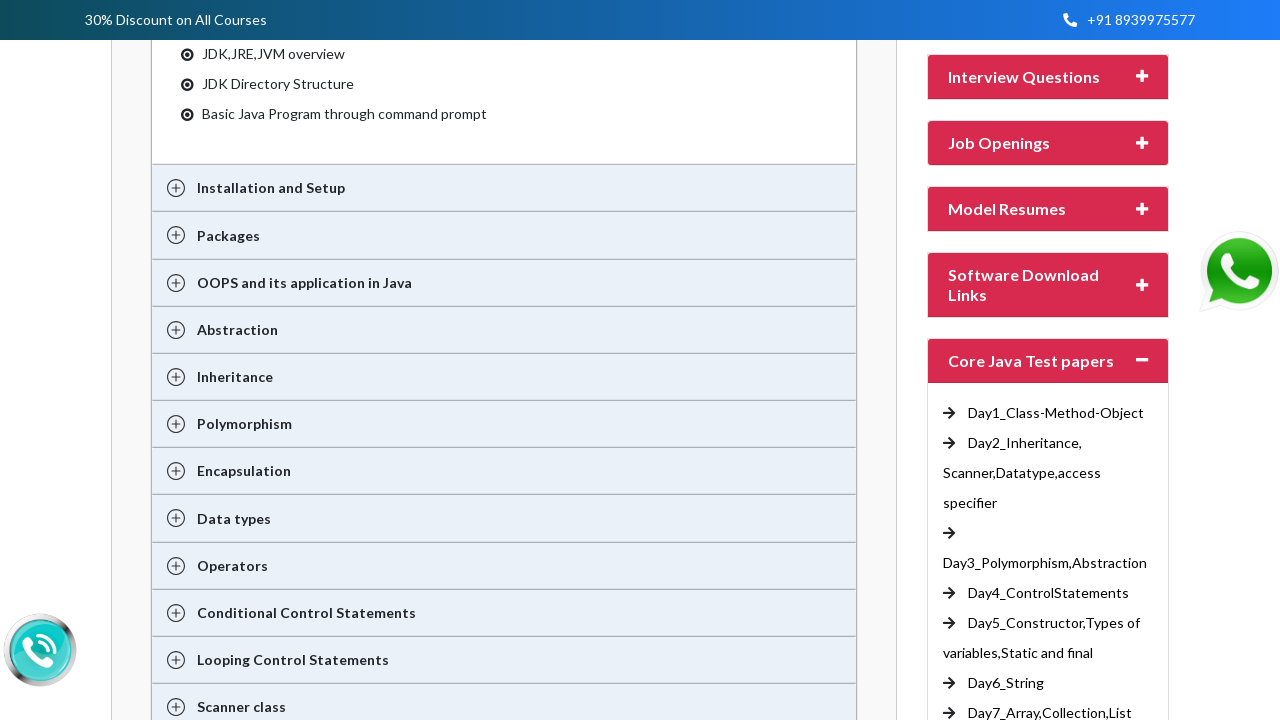

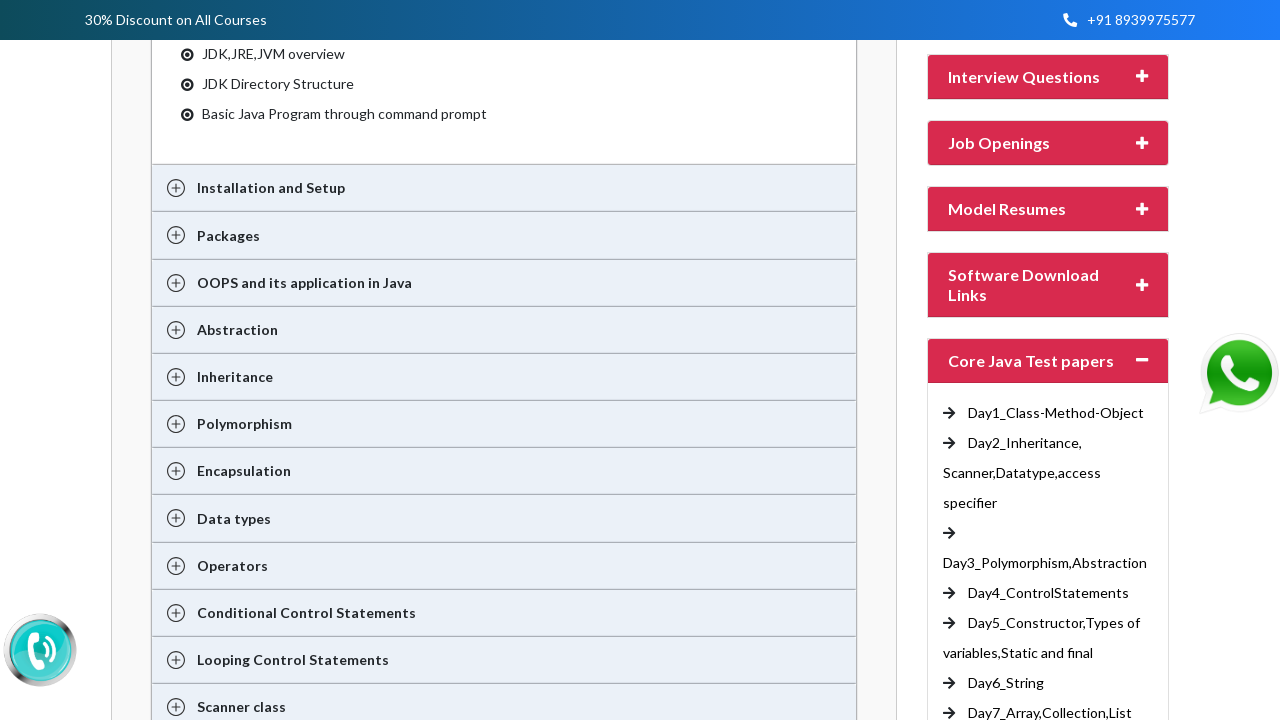